Tests registration form by filling in first name, last name, and email fields, then submitting the form and verifying success message

Starting URL: http://suninjuly.github.io/registration1.html

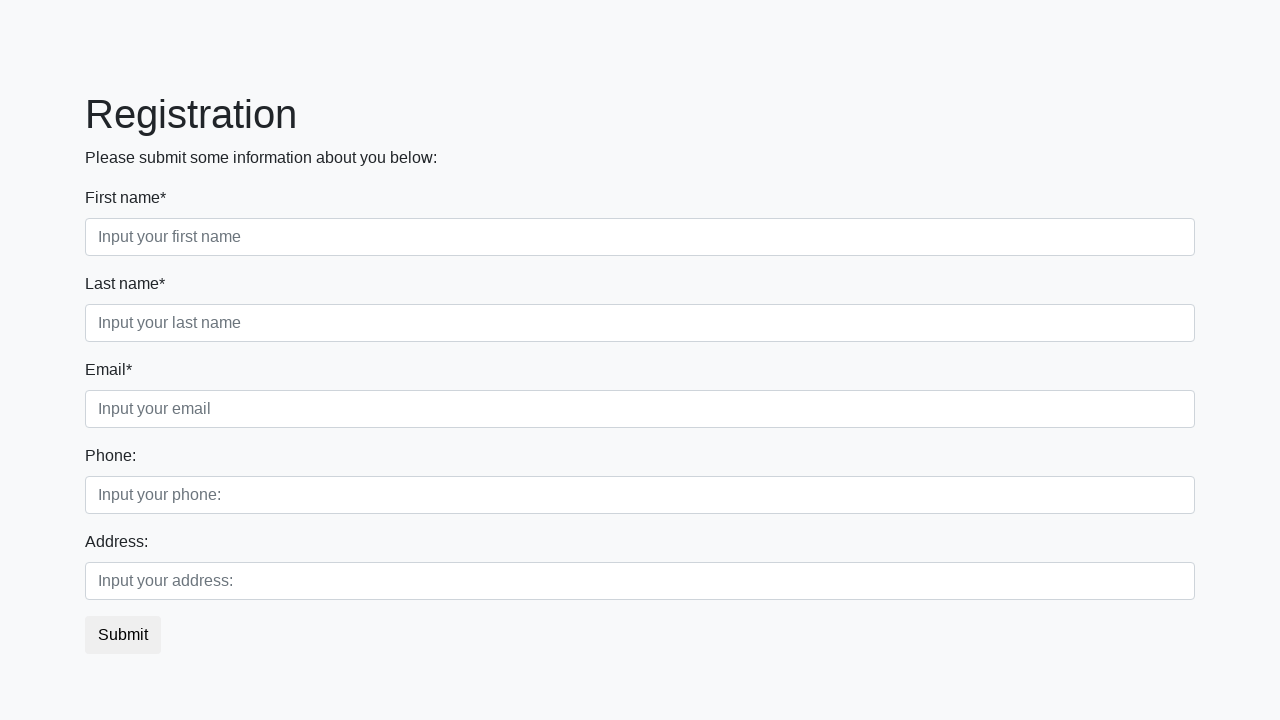

Filled first name field with 'John' on div.first_block > div.form-group.first_class > input
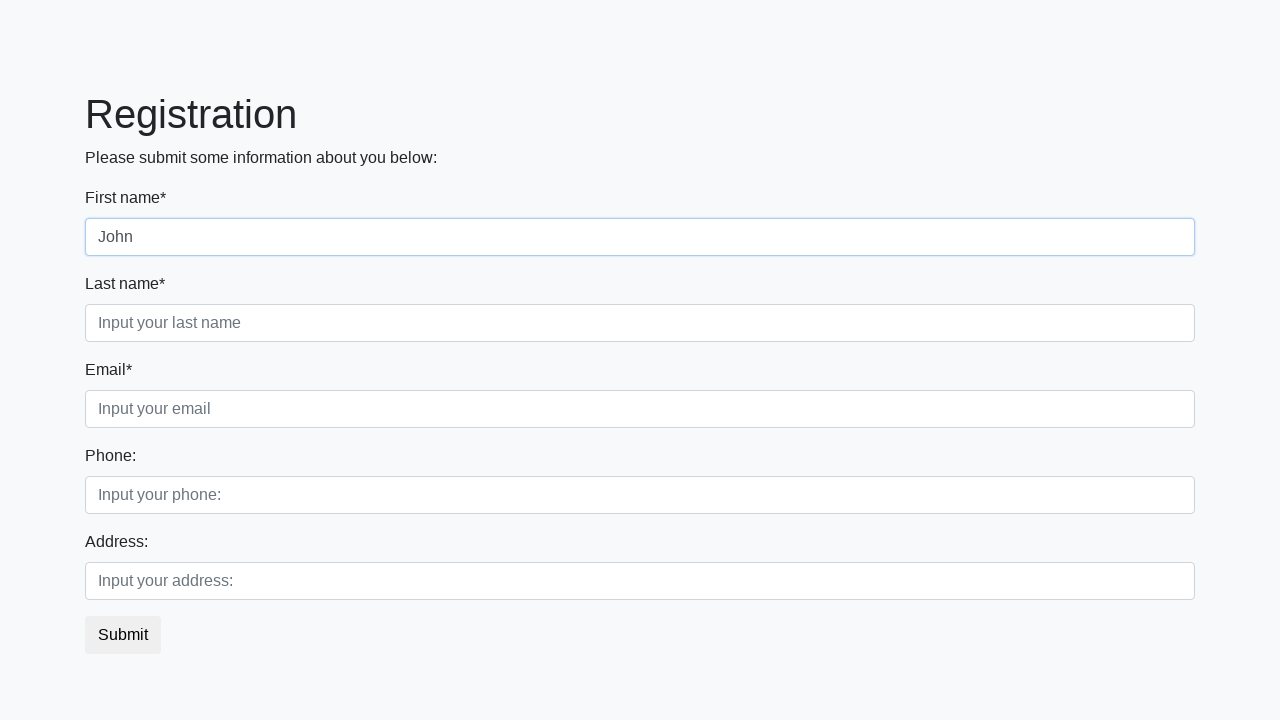

Filled last name field with 'Smith' on div.first_block > div.form-group.second_class > input
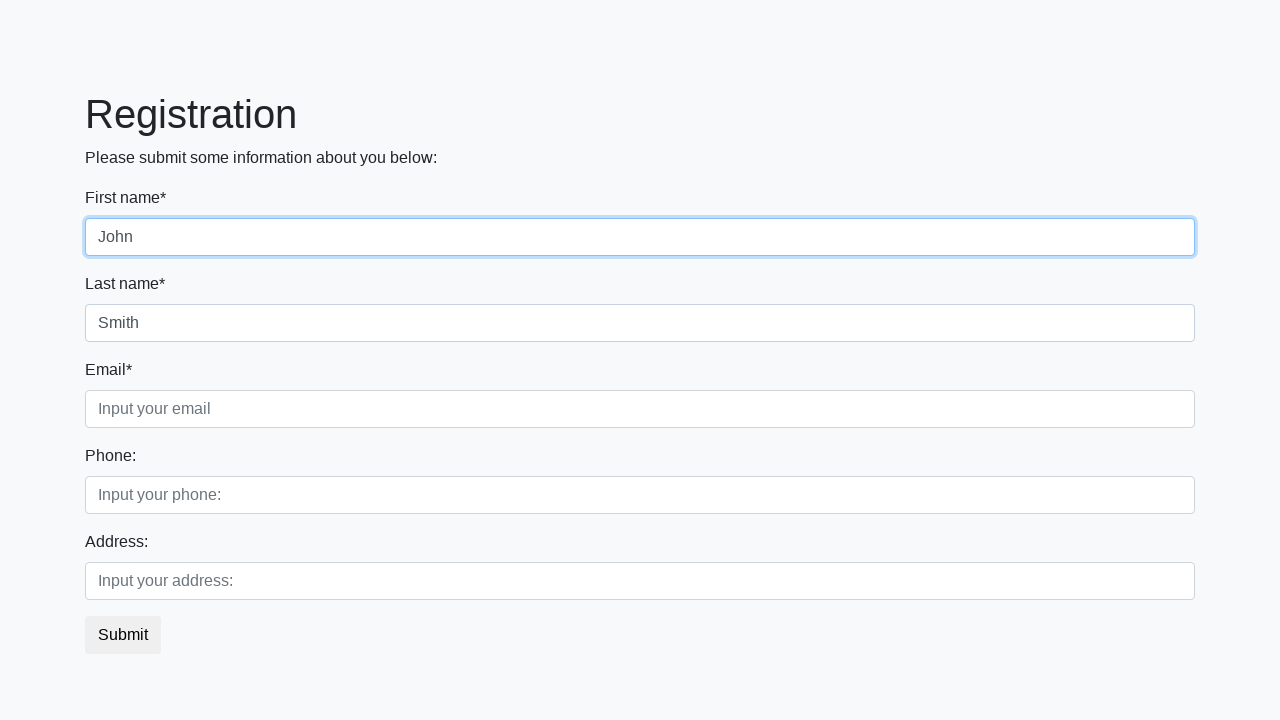

Filled email field with 'john.smith@example.com' on div.first_block > div.form-group.third_class > input
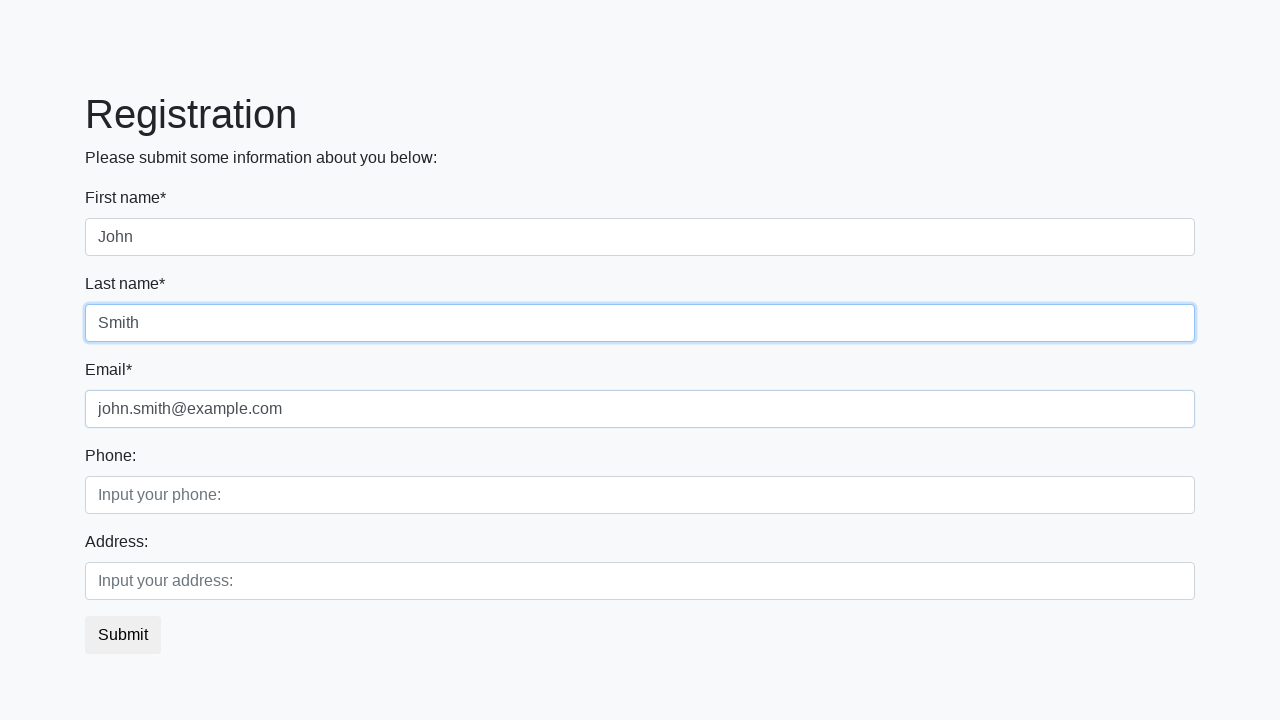

Clicked submit button to register at (123, 635) on button.btn
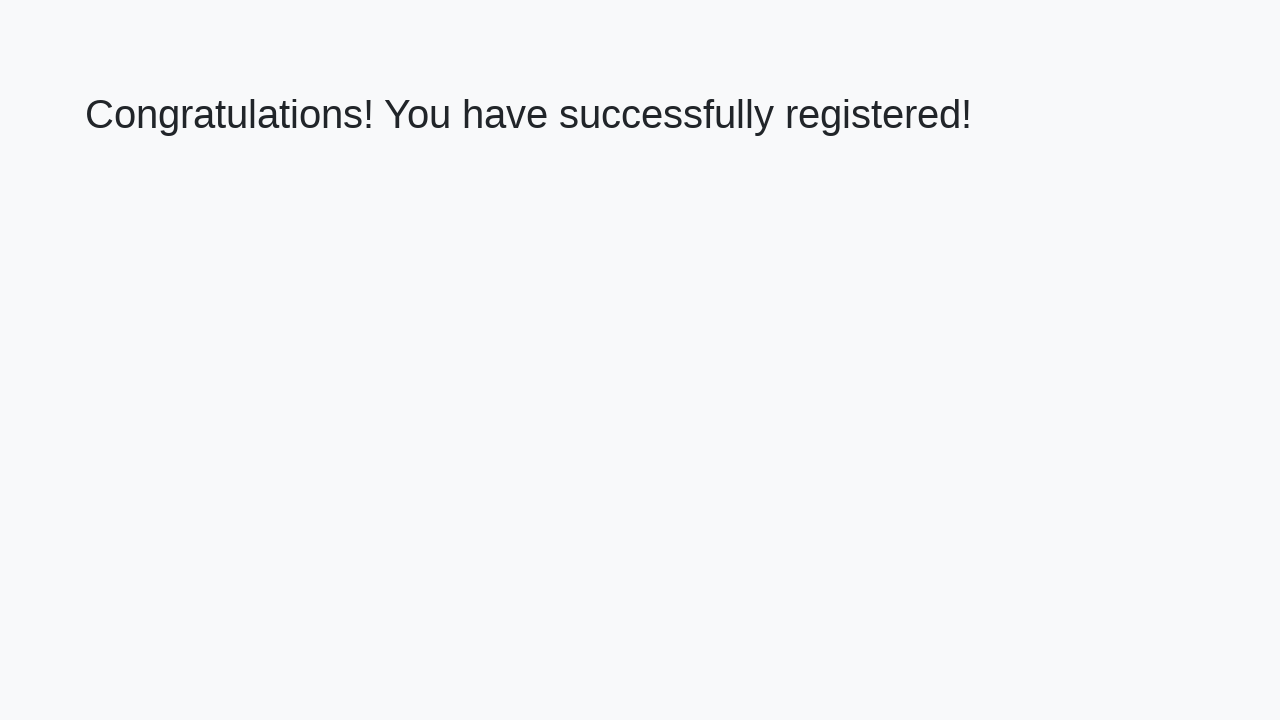

Success message appeared - registration form submitted successfully
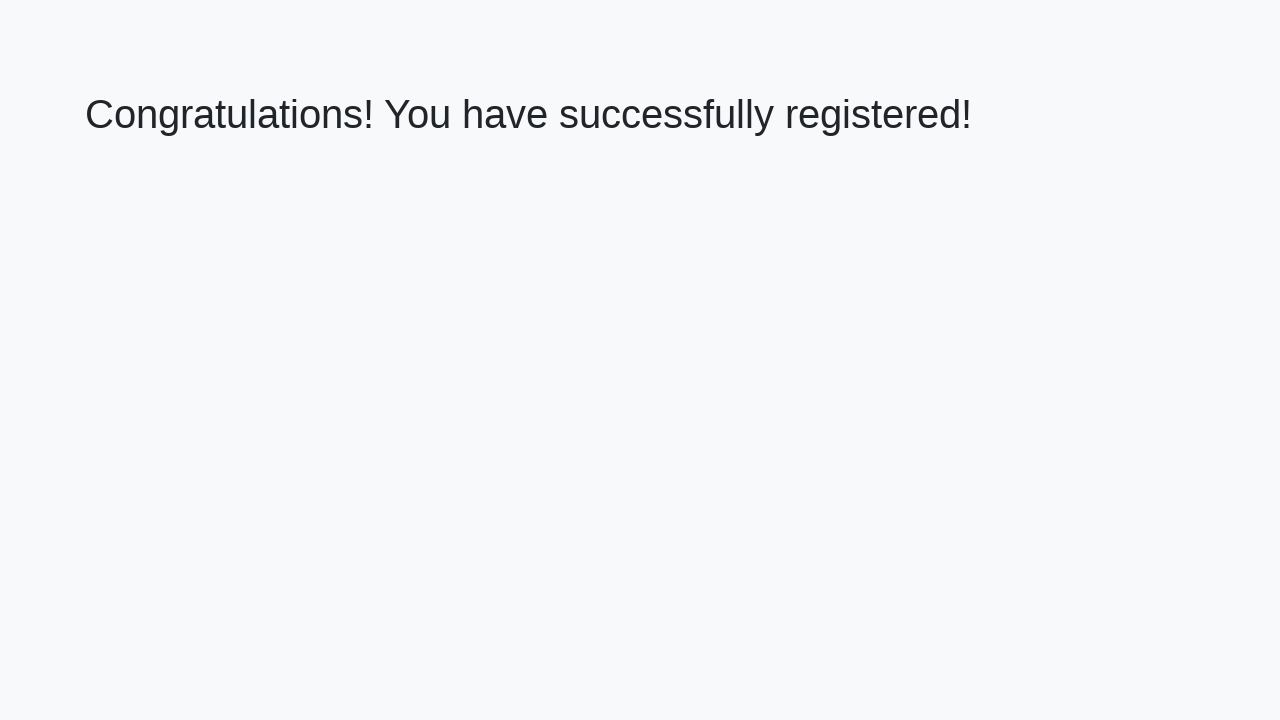

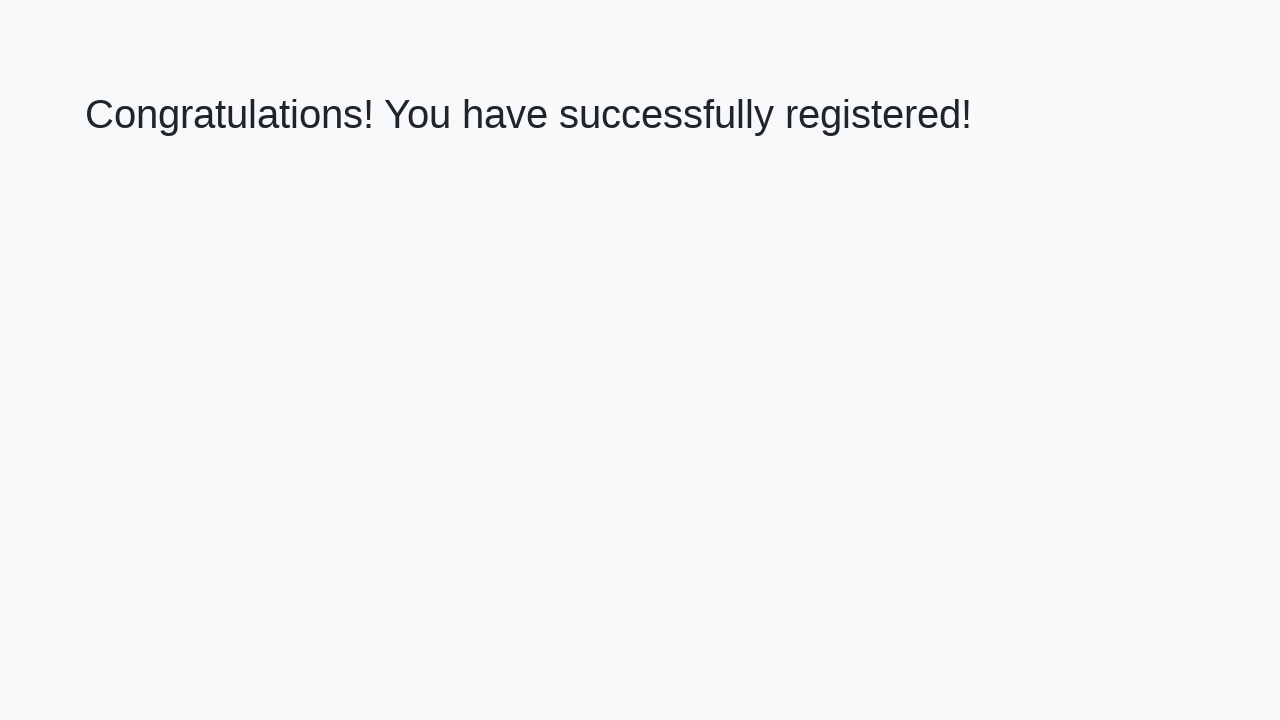